Tests form validation by entering a negative number, clicking Insert button, then clicking Finalizar to verify if an error message appears when some fields are left empty.

Starting URL: https://ciscodeto.github.io/AcodemiaGerenciamento/ymodalidades.html

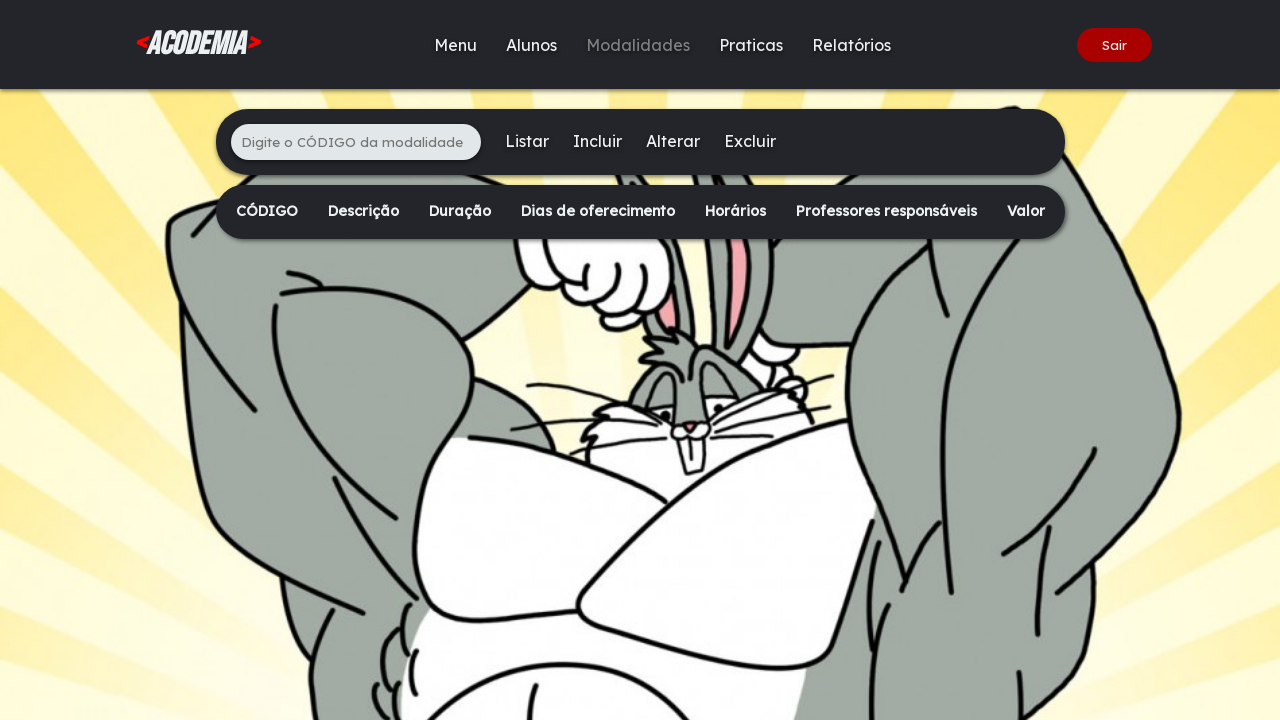

Navigated to test page
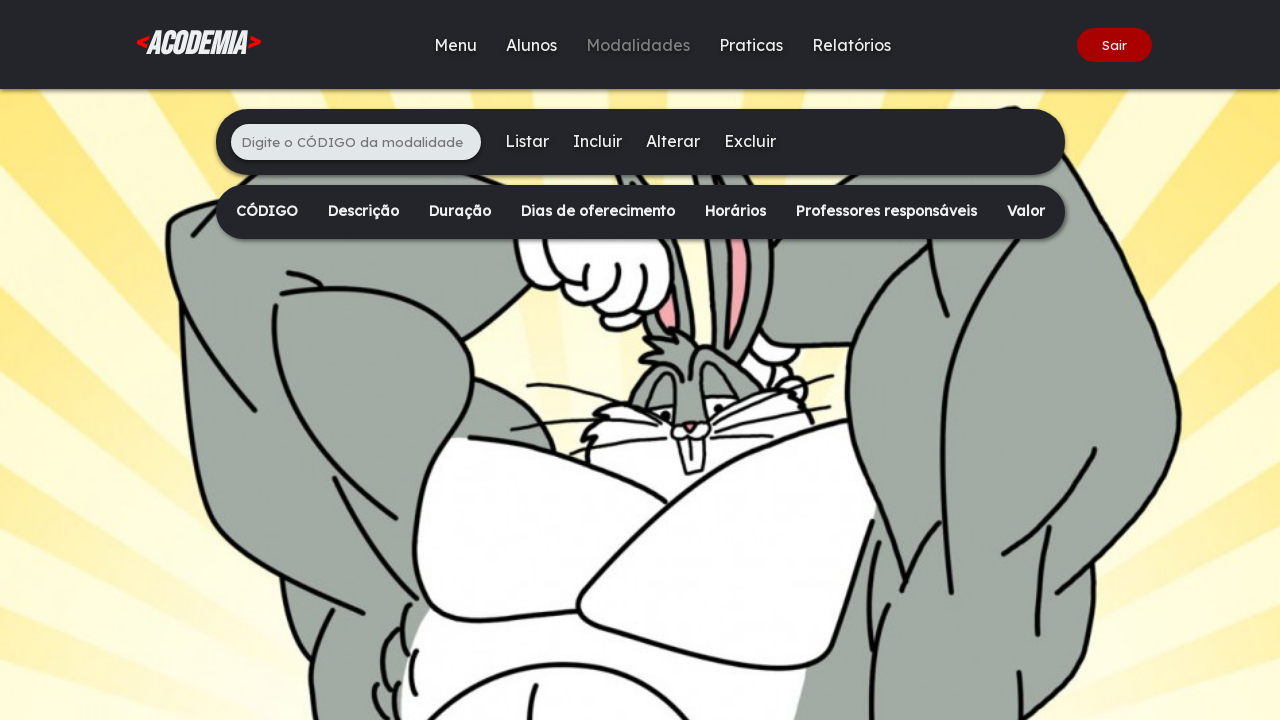

Input field became visible
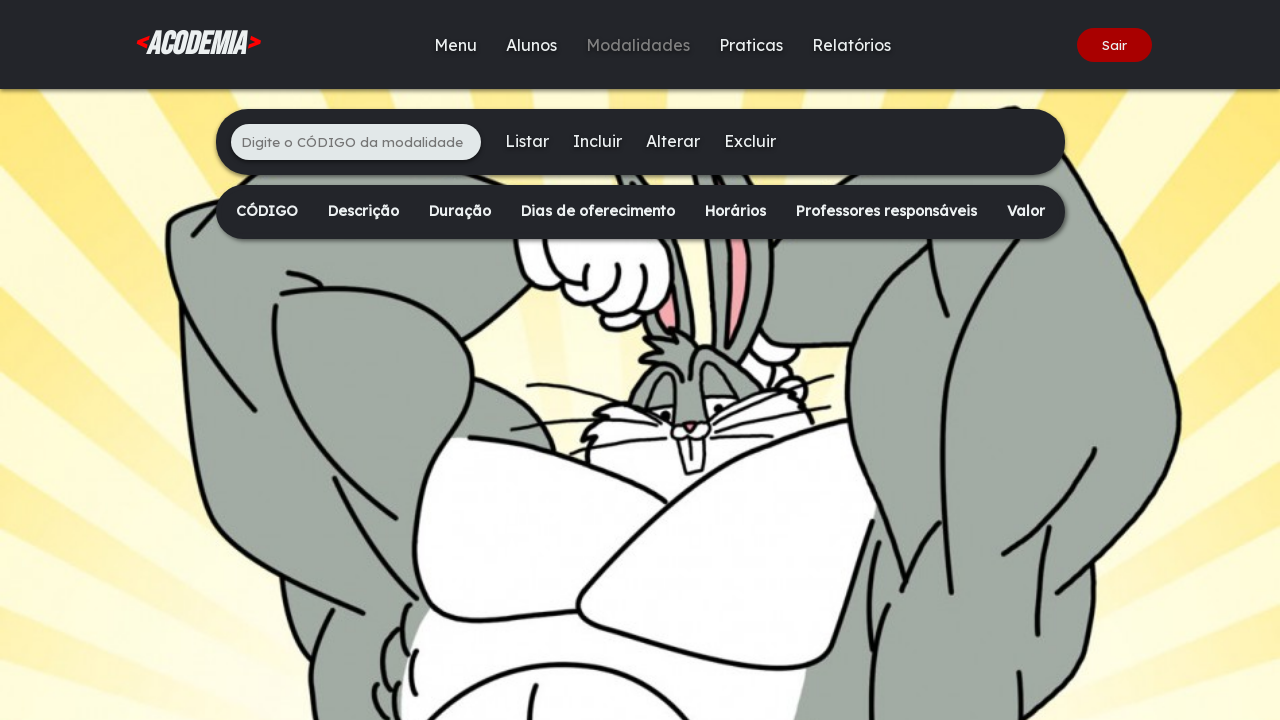

Filled input field with negative number '-253' on xpath=/html/body/div[2]/main/div[1]/ul/li[1]/input
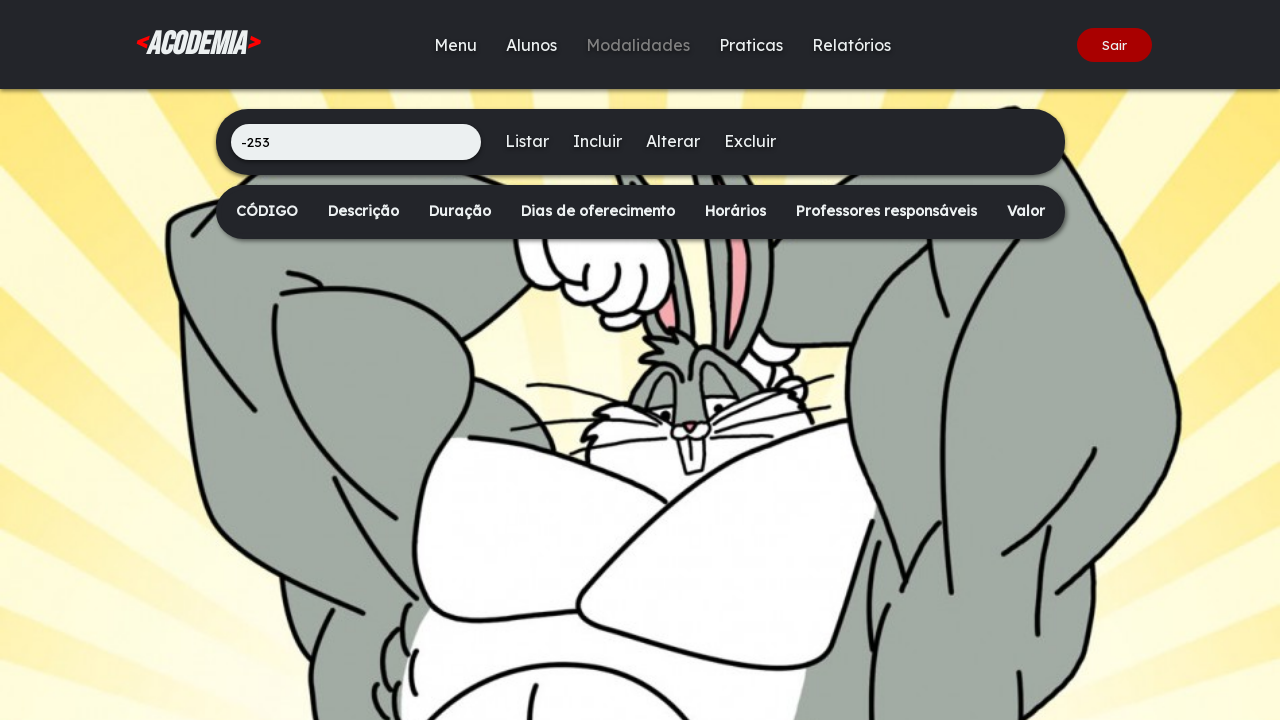

Insert button became visible
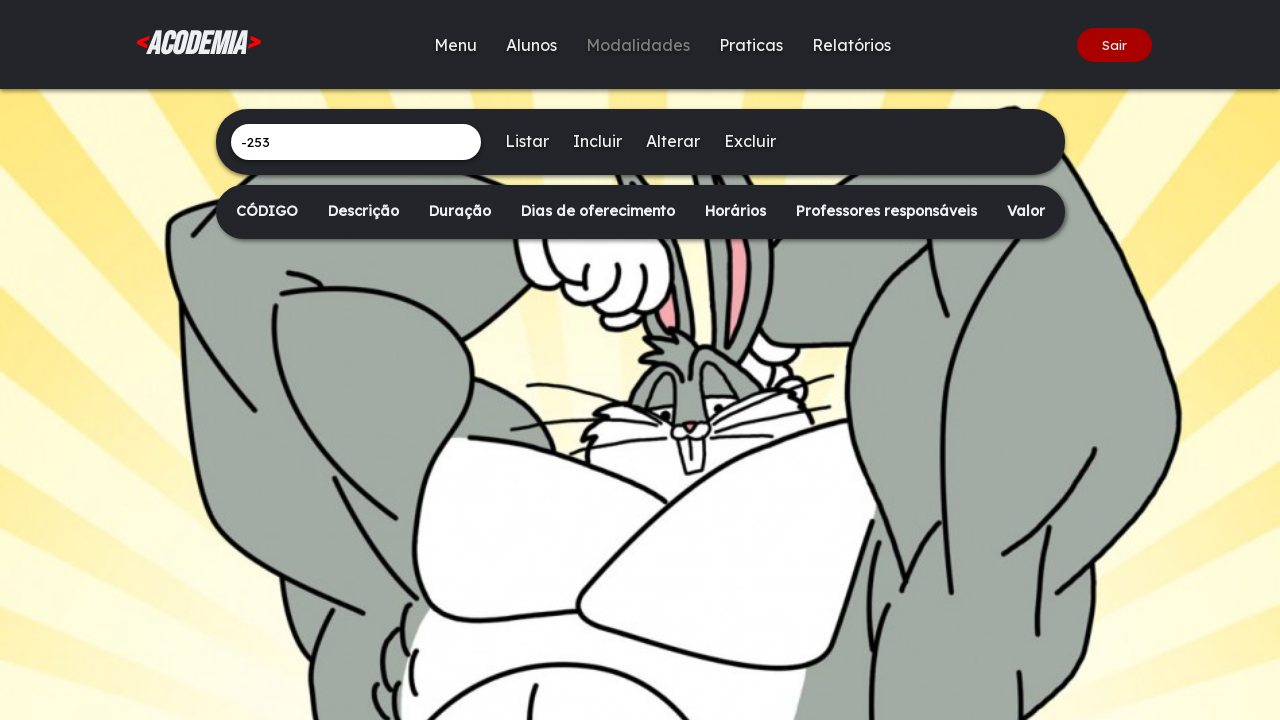

Clicked Insert button at (597, 141) on xpath=/html/body/div[2]/main/div[1]/ul/li[3]/a
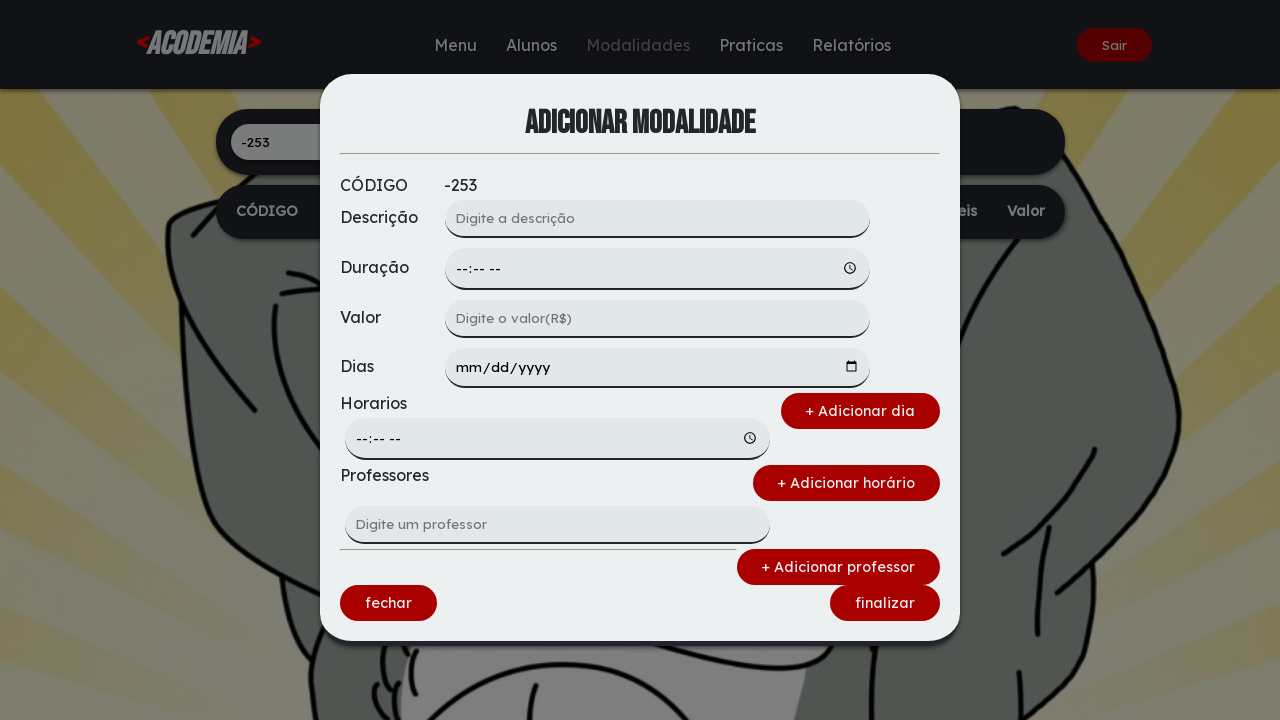

Insert container modal appeared
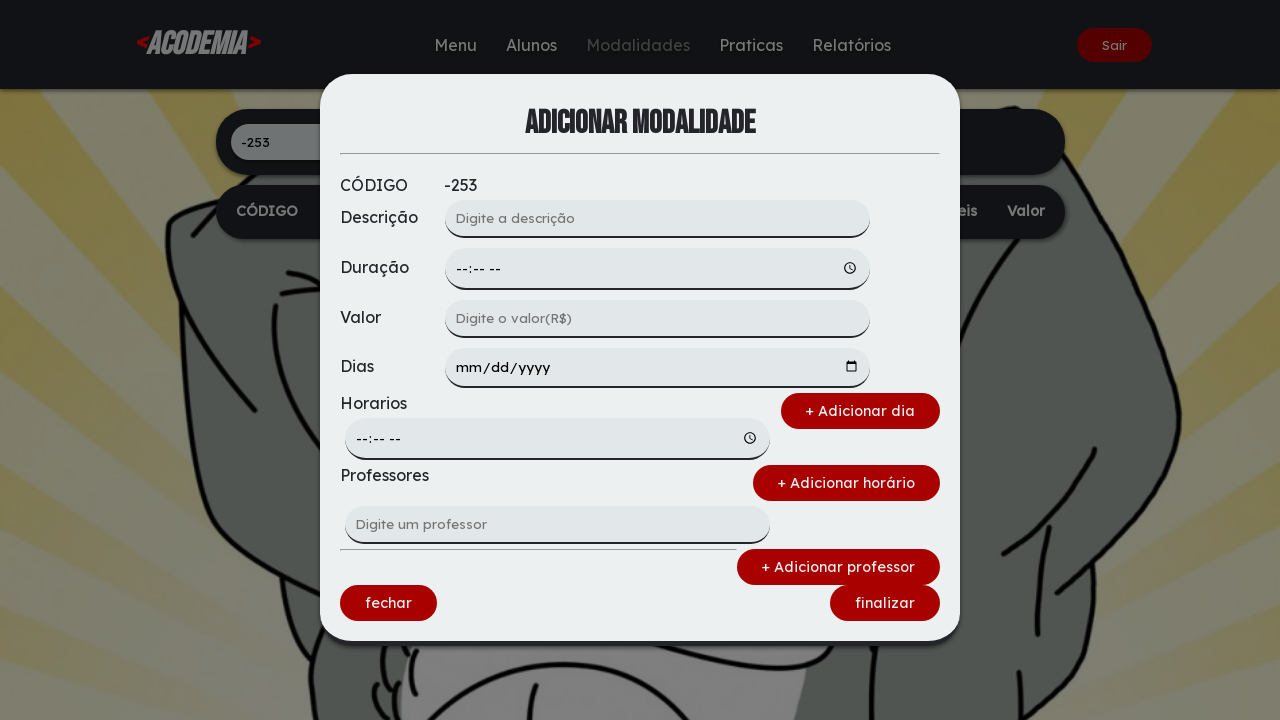

Finalizar button became visible
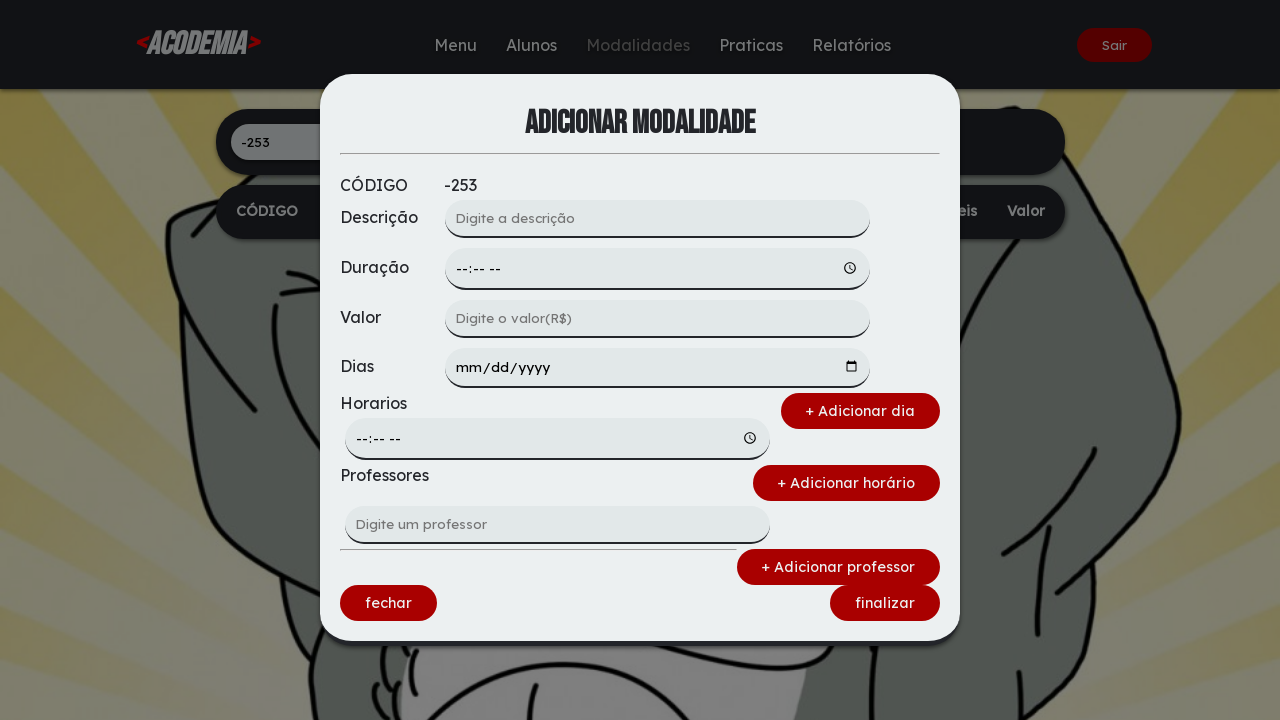

Clicked Finalizar button at (885, 603) on xpath=/html/body/div[1]/div/form/div[4]/a[2]
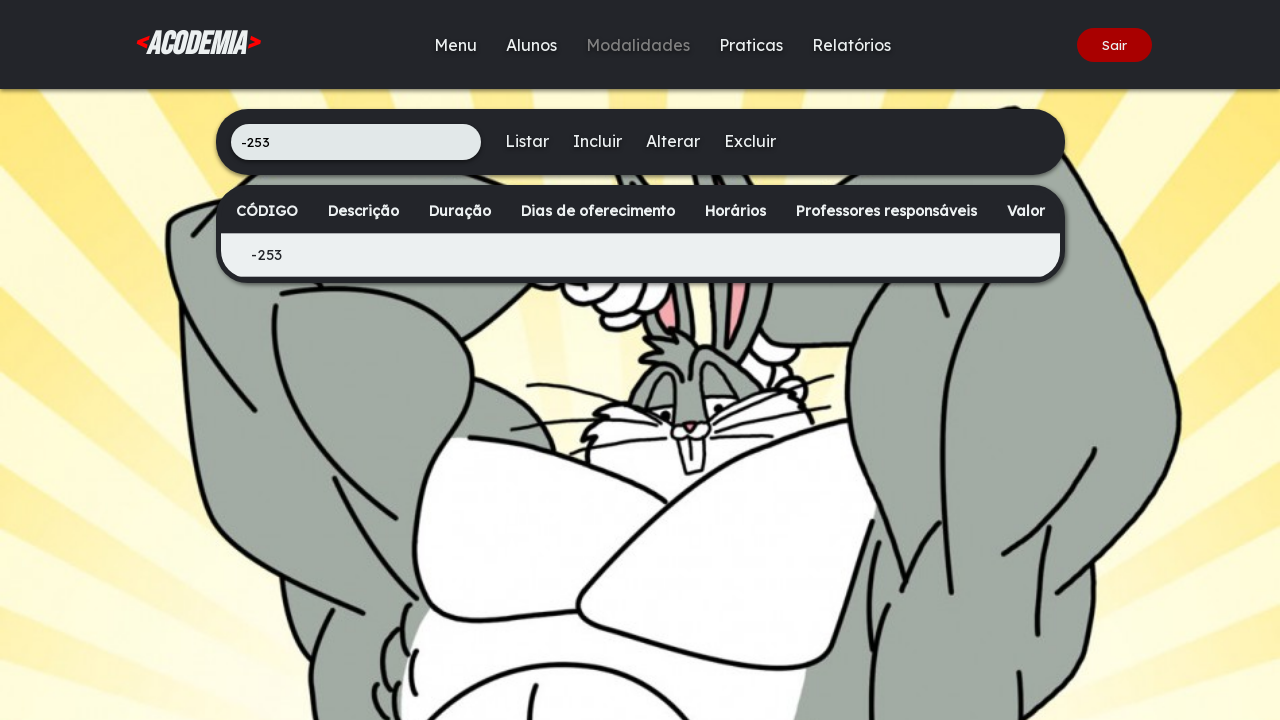

Content table appeared, verifying error message for empty fields
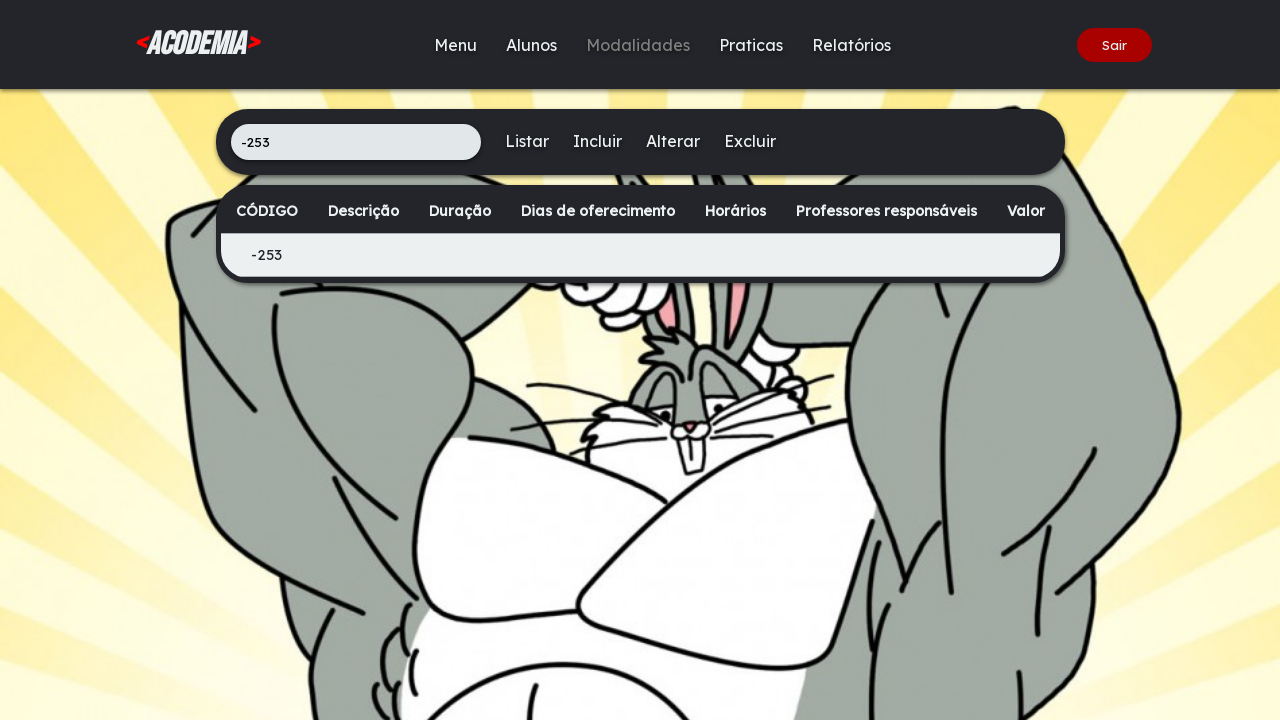

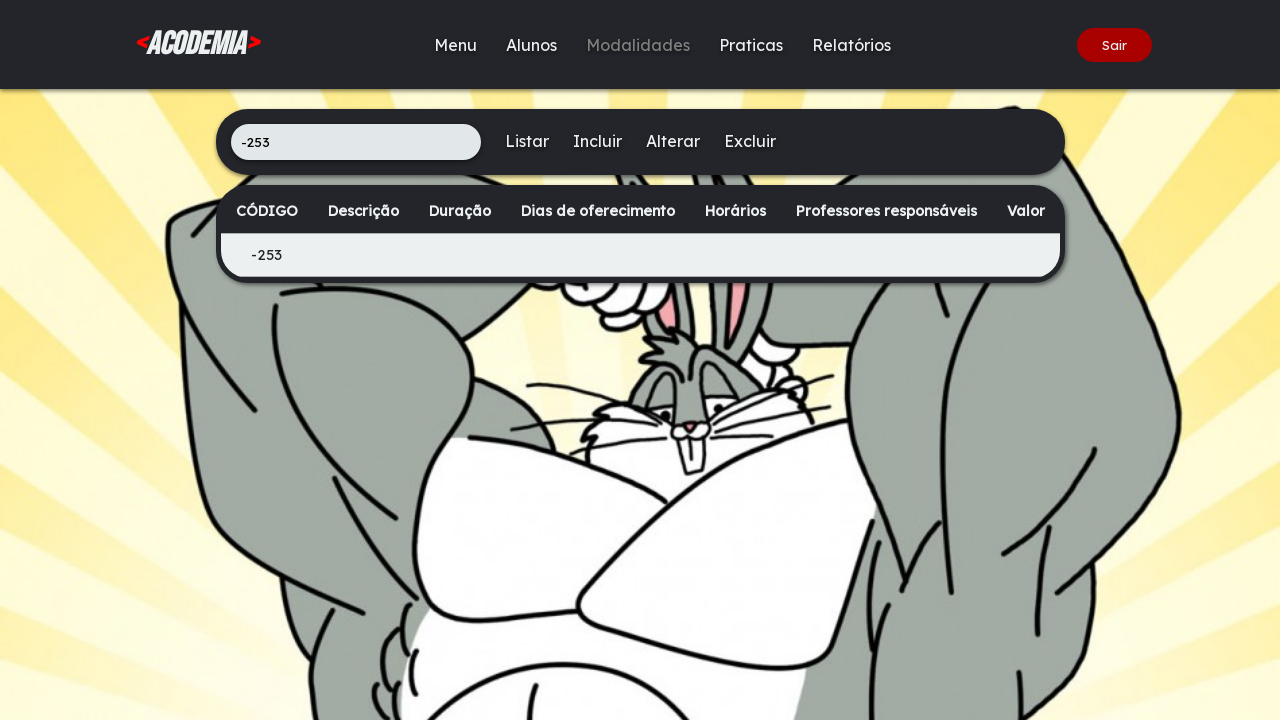